Tests that todo data persists after page reload

Starting URL: https://demo.playwright.dev/todomvc

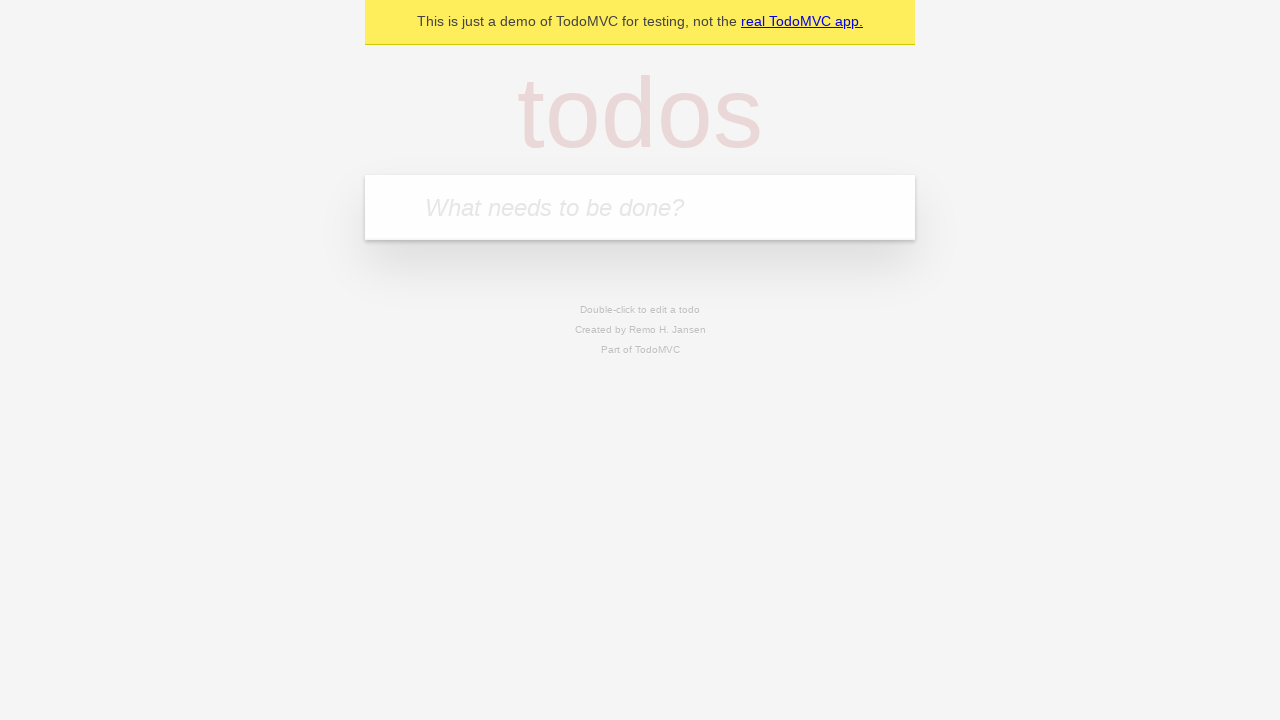

Filled todo input with 'buy some cheese' on internal:attr=[placeholder="What needs to be done?"i]
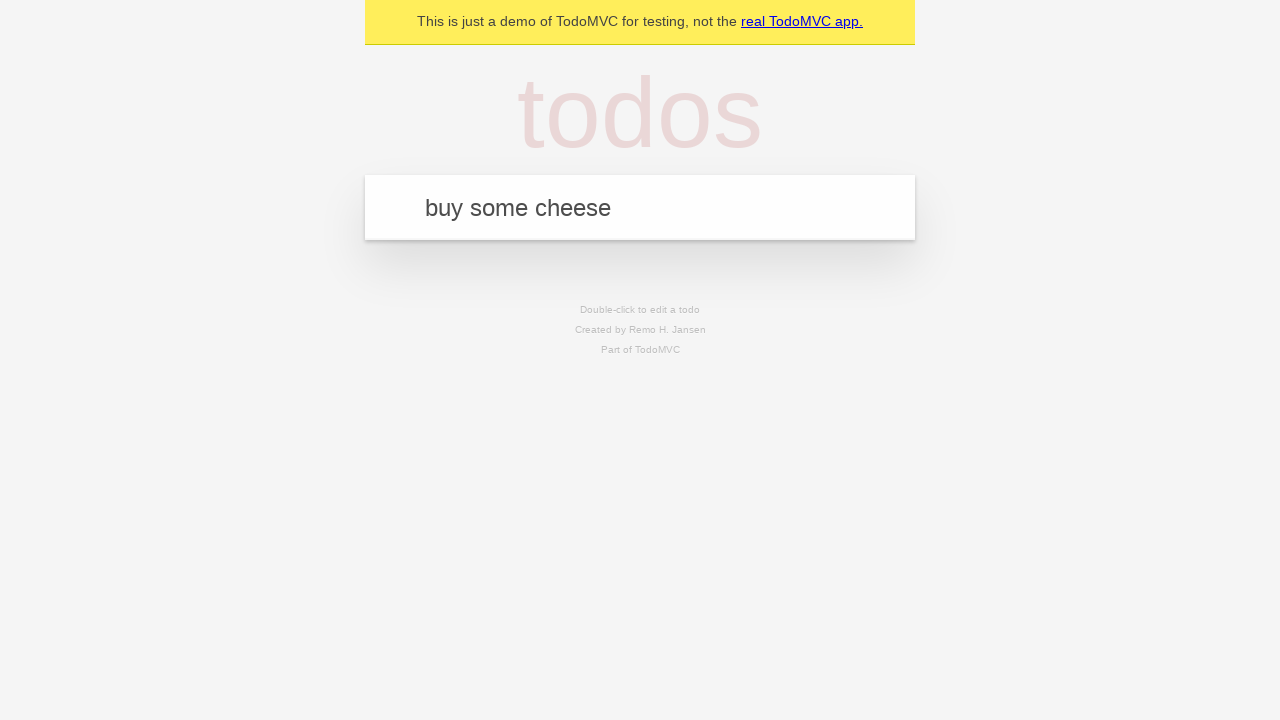

Pressed Enter to create first todo on internal:attr=[placeholder="What needs to be done?"i]
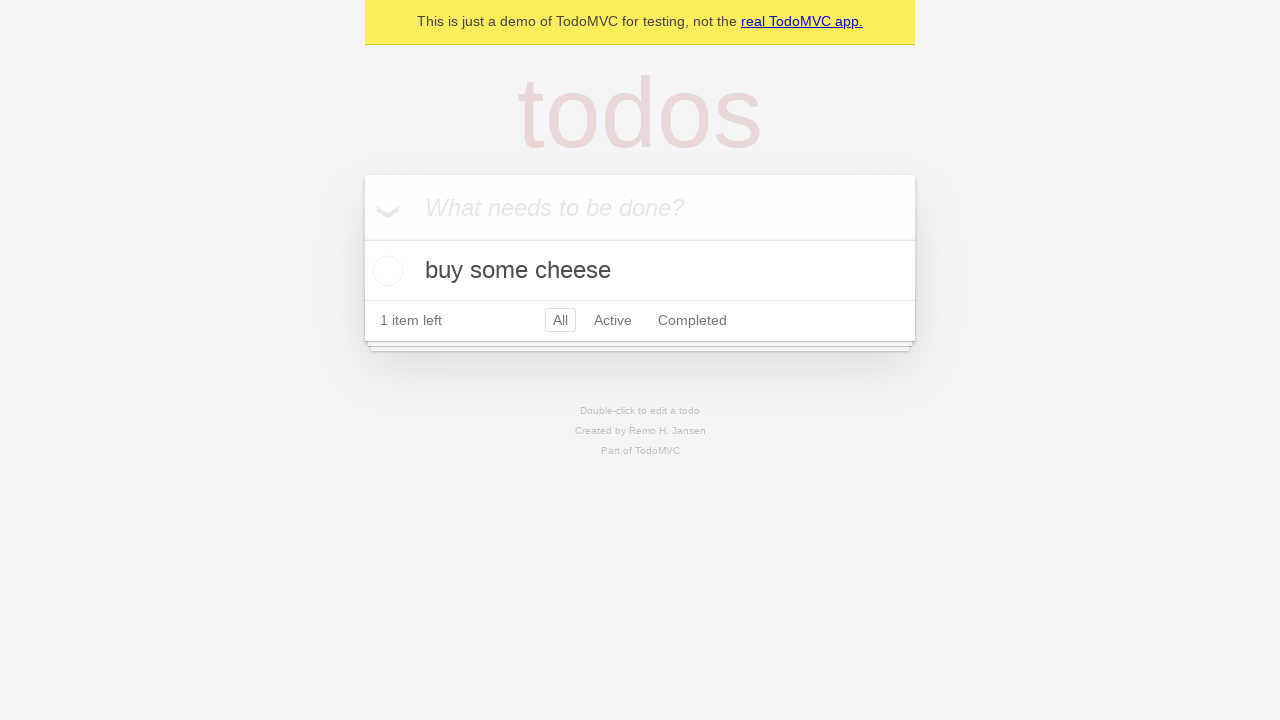

Filled todo input with 'feed the cat' on internal:attr=[placeholder="What needs to be done?"i]
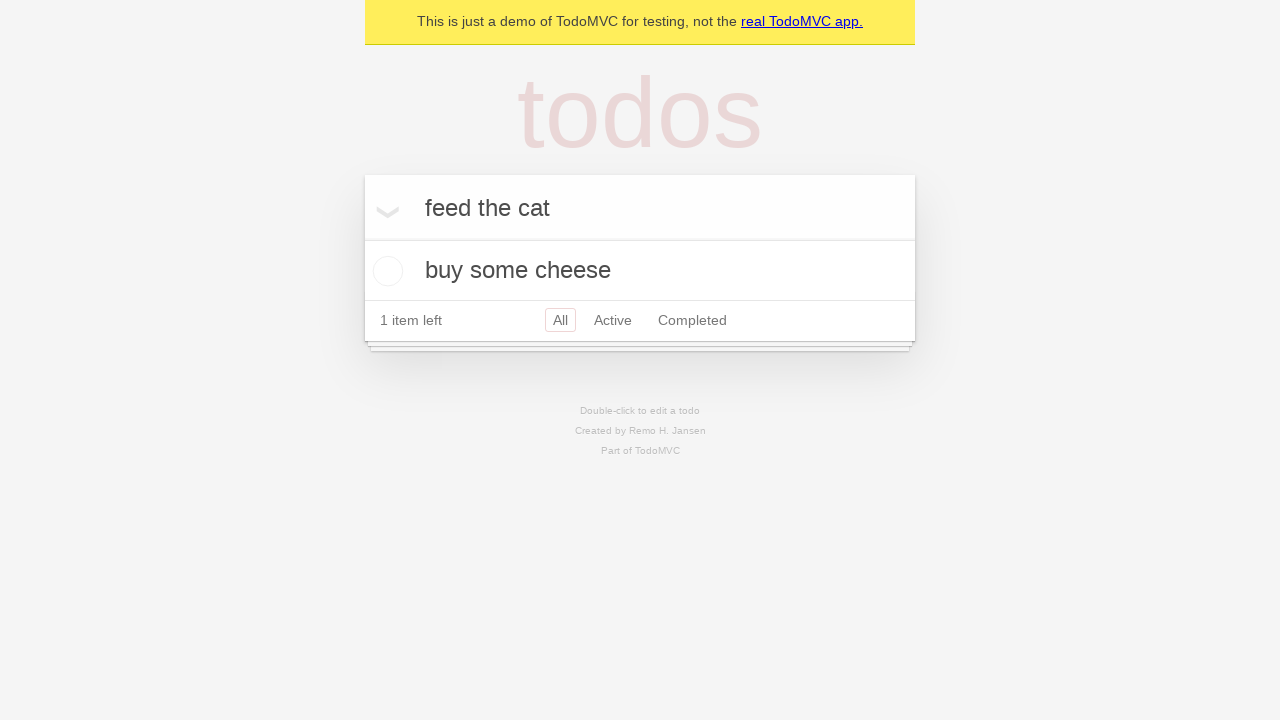

Pressed Enter to create second todo on internal:attr=[placeholder="What needs to be done?"i]
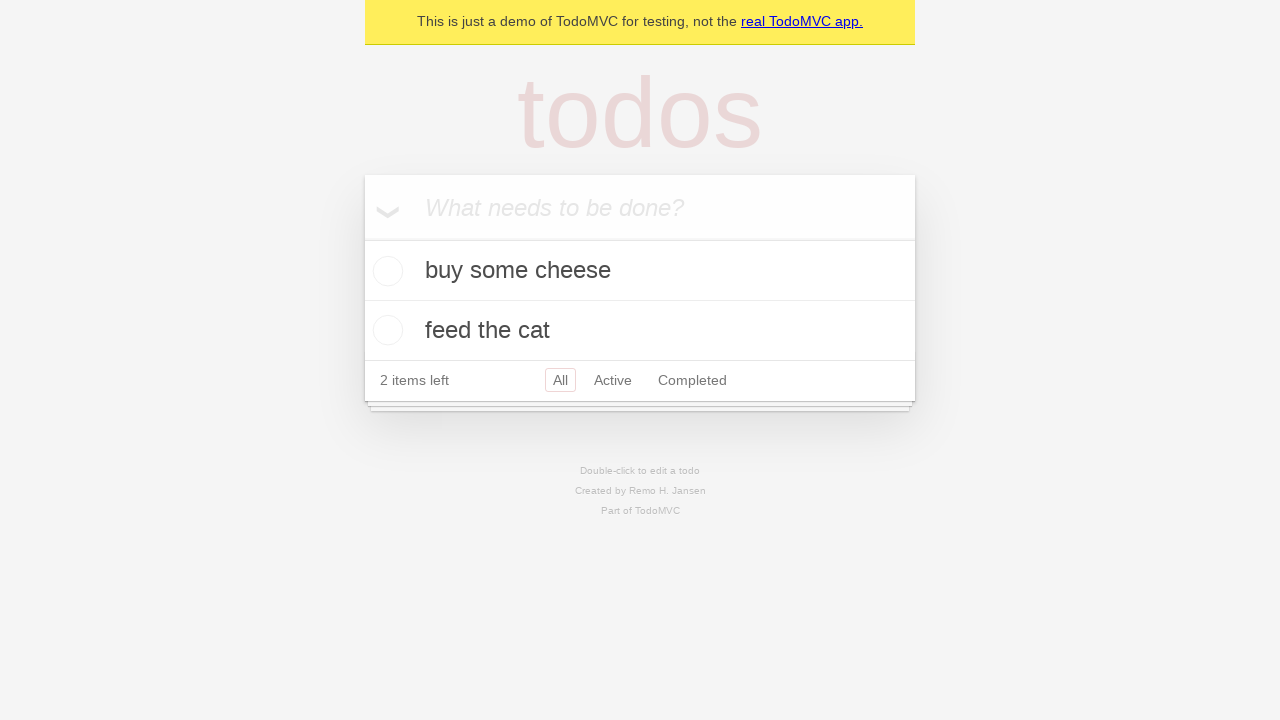

Located all todo items
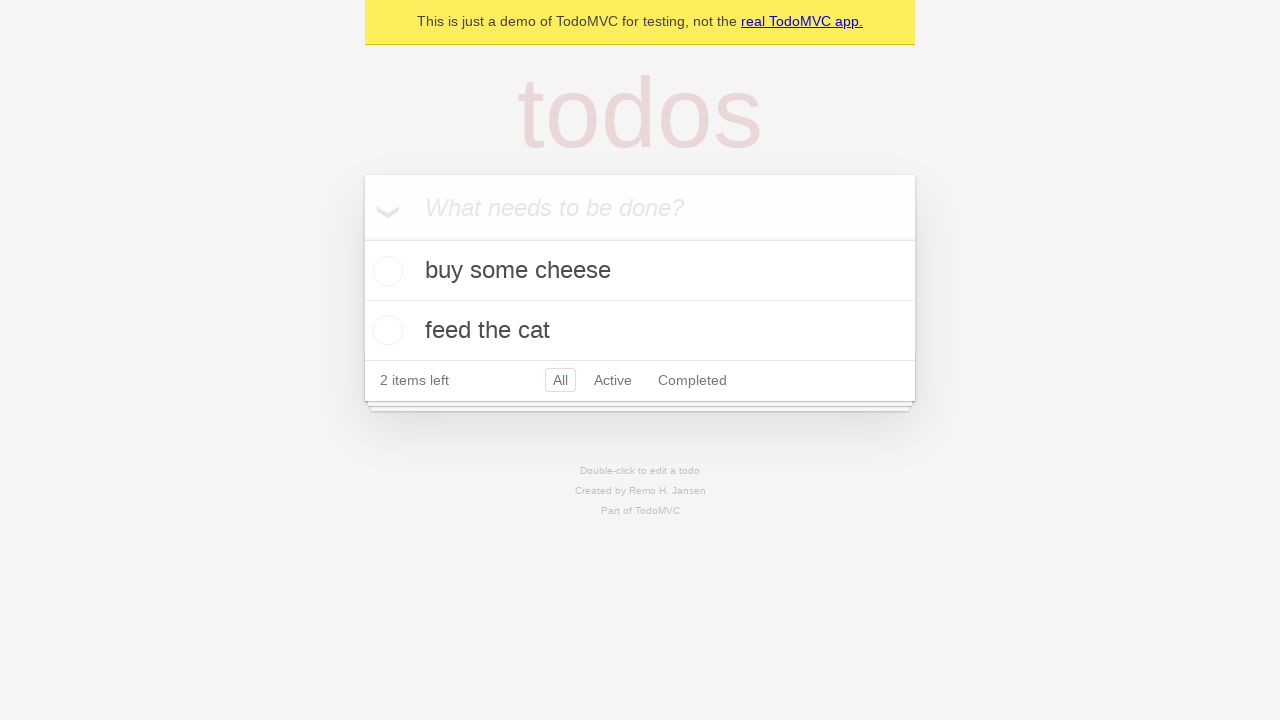

Located checkbox for first todo
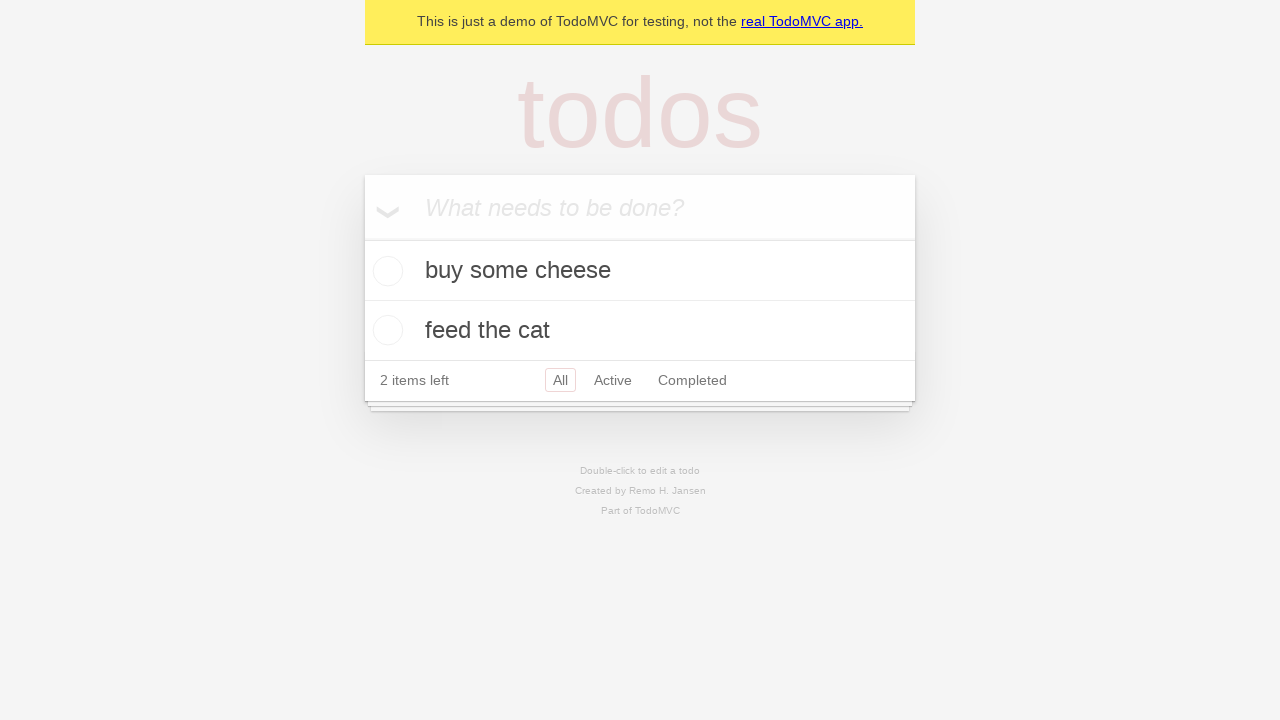

Checked the first todo item at (385, 271) on internal:testid=[data-testid="todo-item"s] >> nth=0 >> internal:role=checkbox
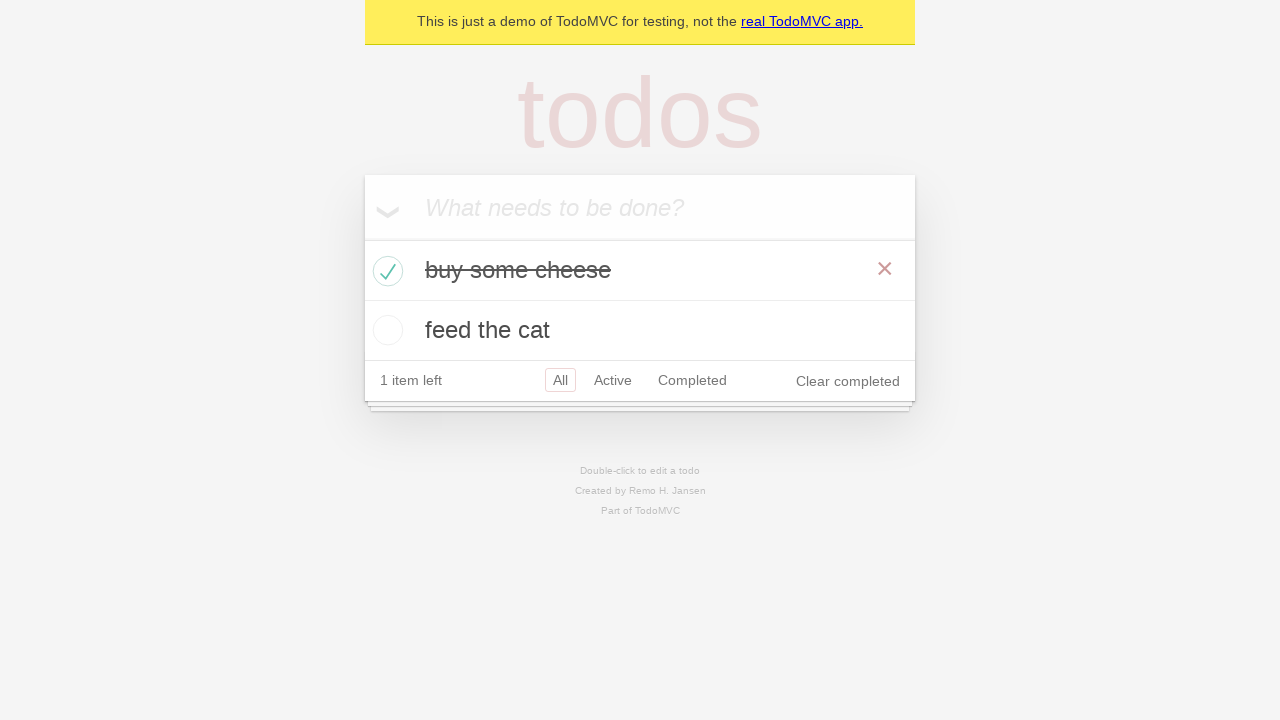

Reloaded the page
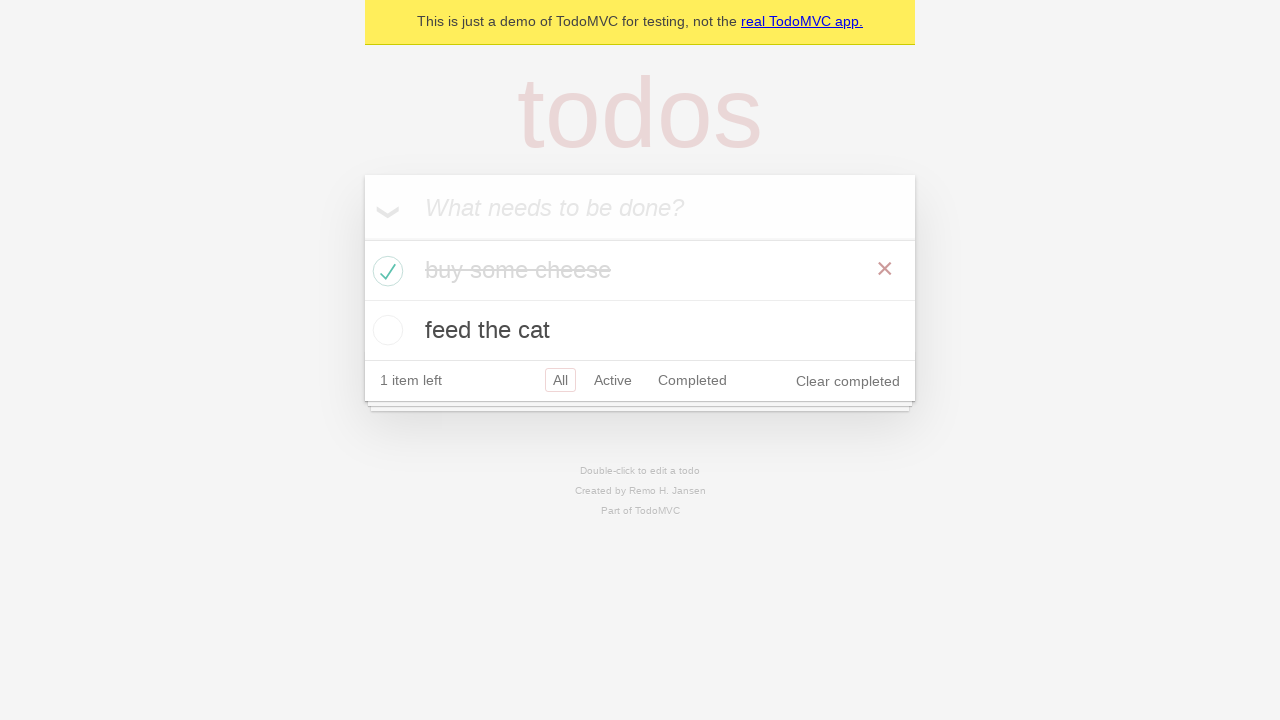

Waited for todo items to load after page reload
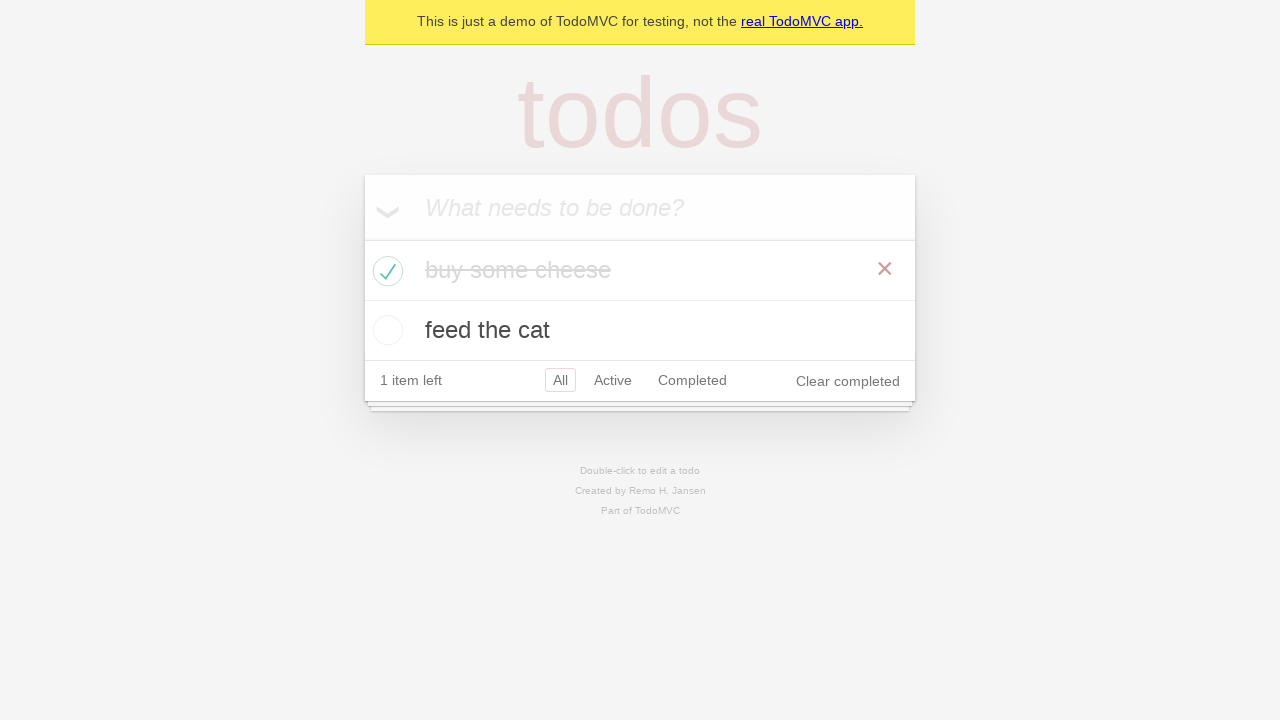

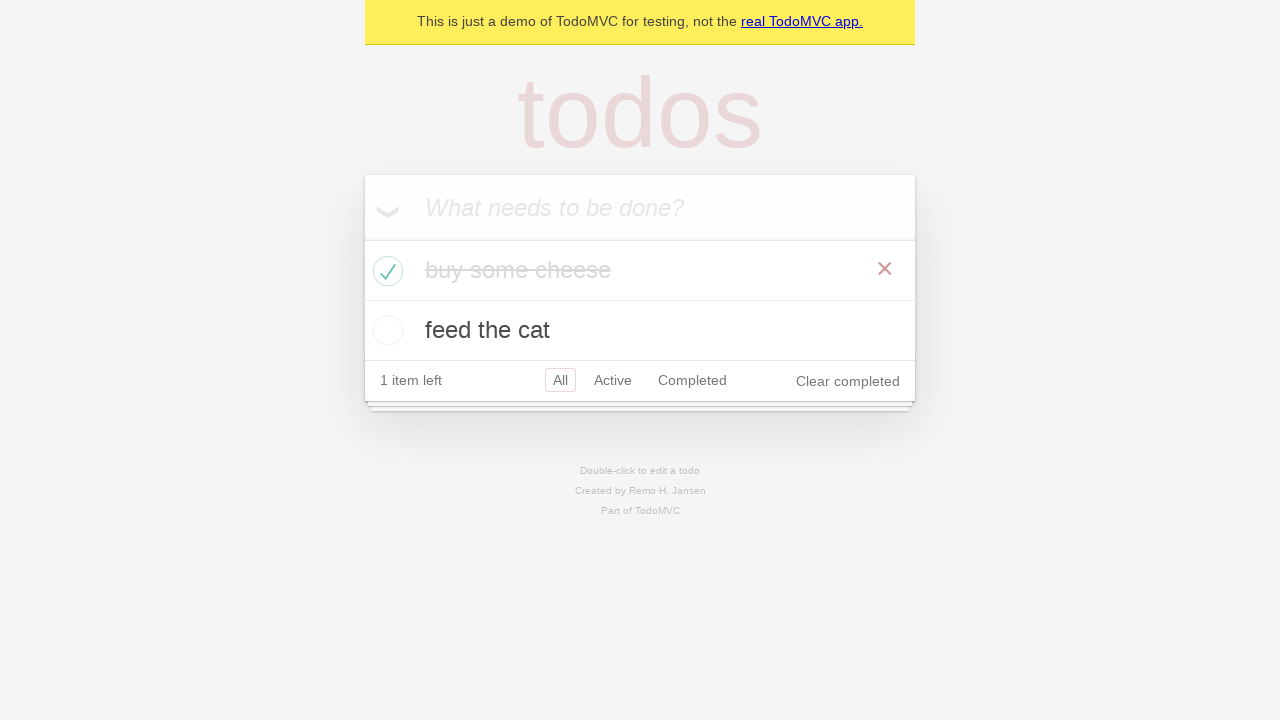